Navigates to the OrangeHRM demo login page, maximizes the window, and verifies page properties including title, page source, and current URL.

Starting URL: https://opensource-demo.orangehrmlive.com/web/index.php/auth/login

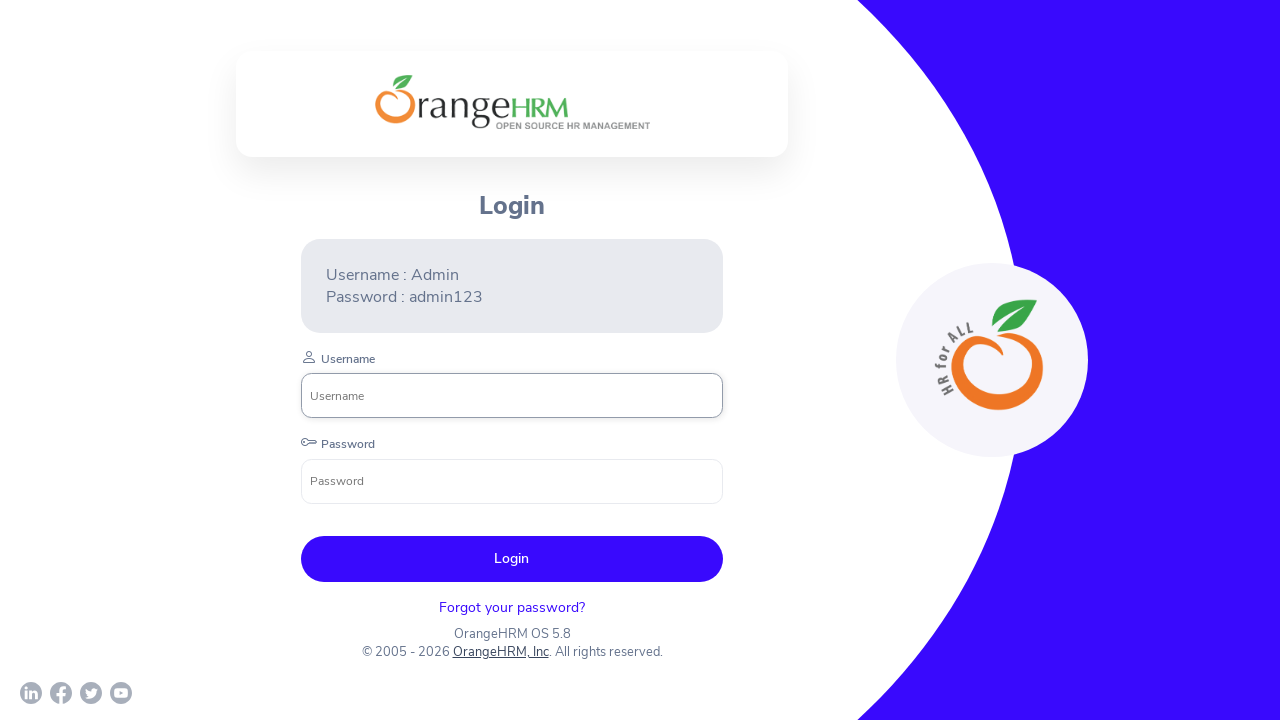

Set viewport size to 1920x1080 to maximize window
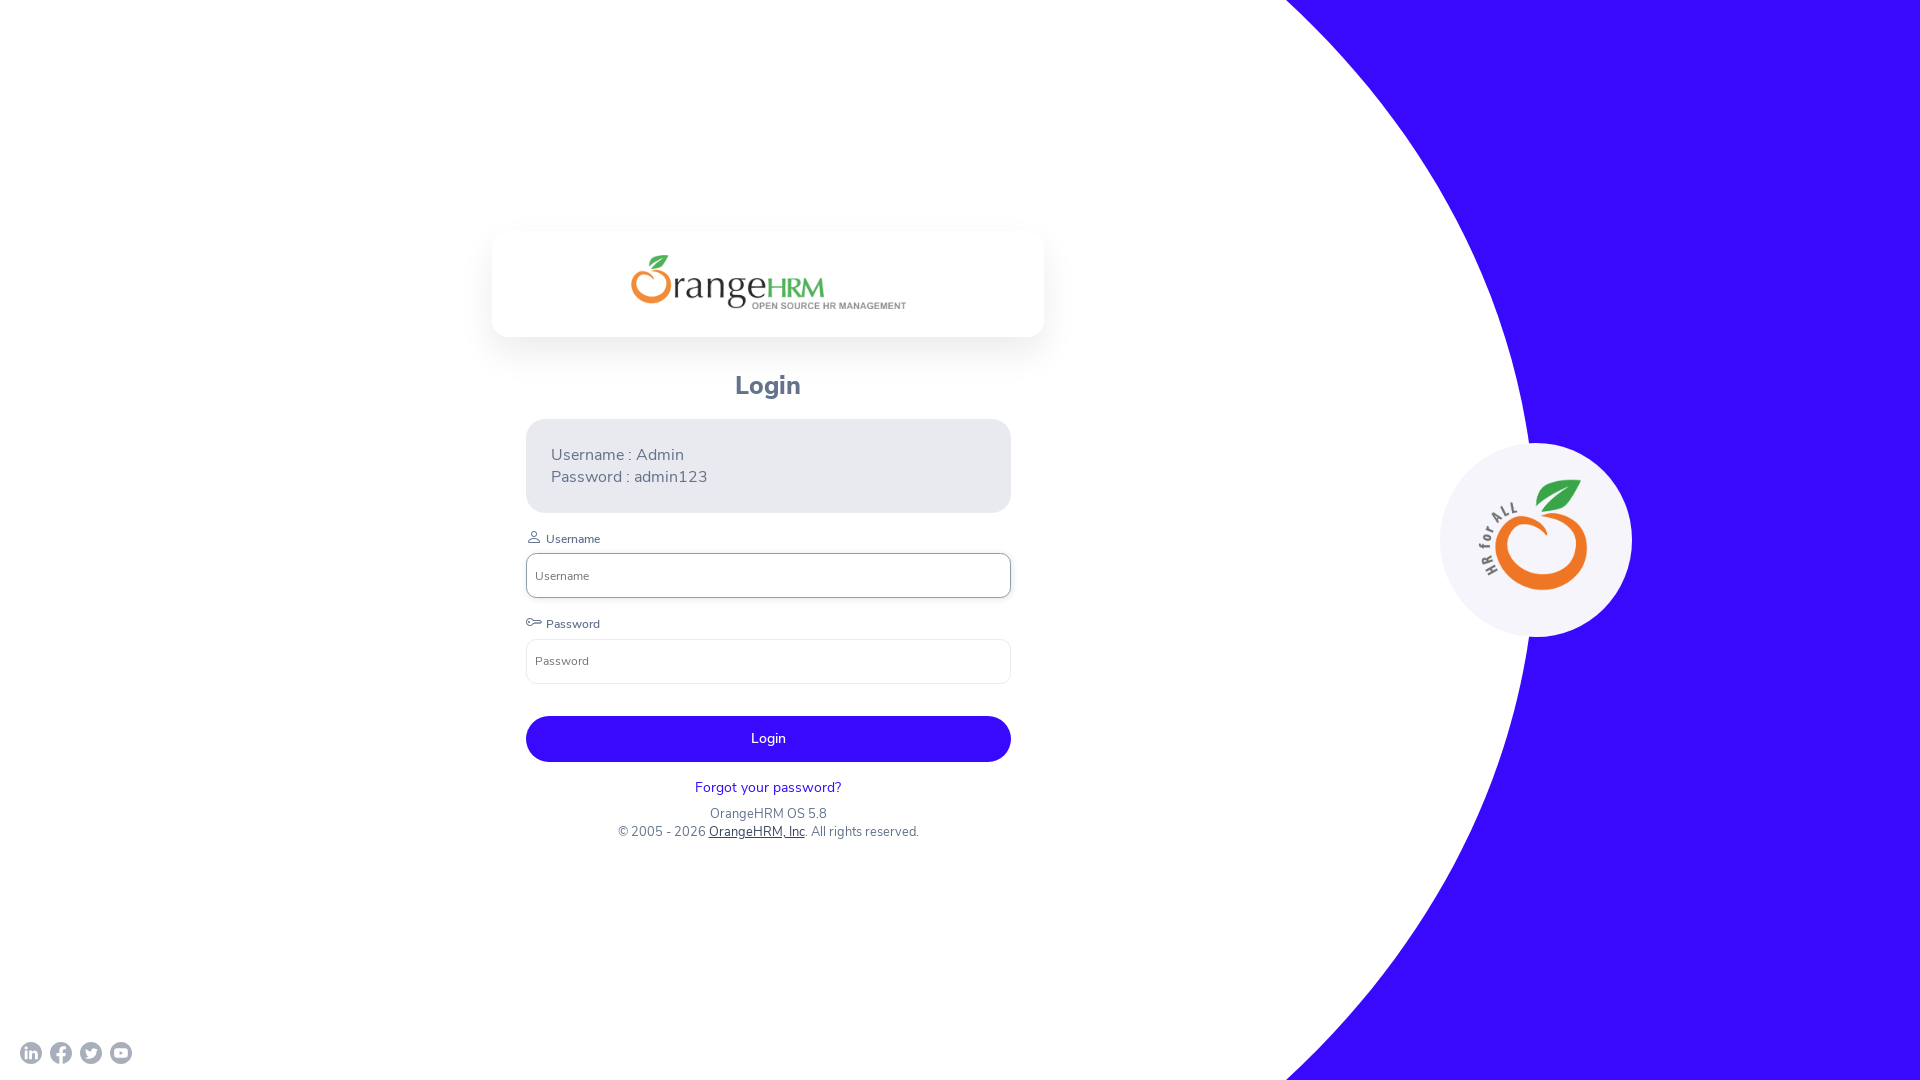

Waited for page to reach domcontentloaded state
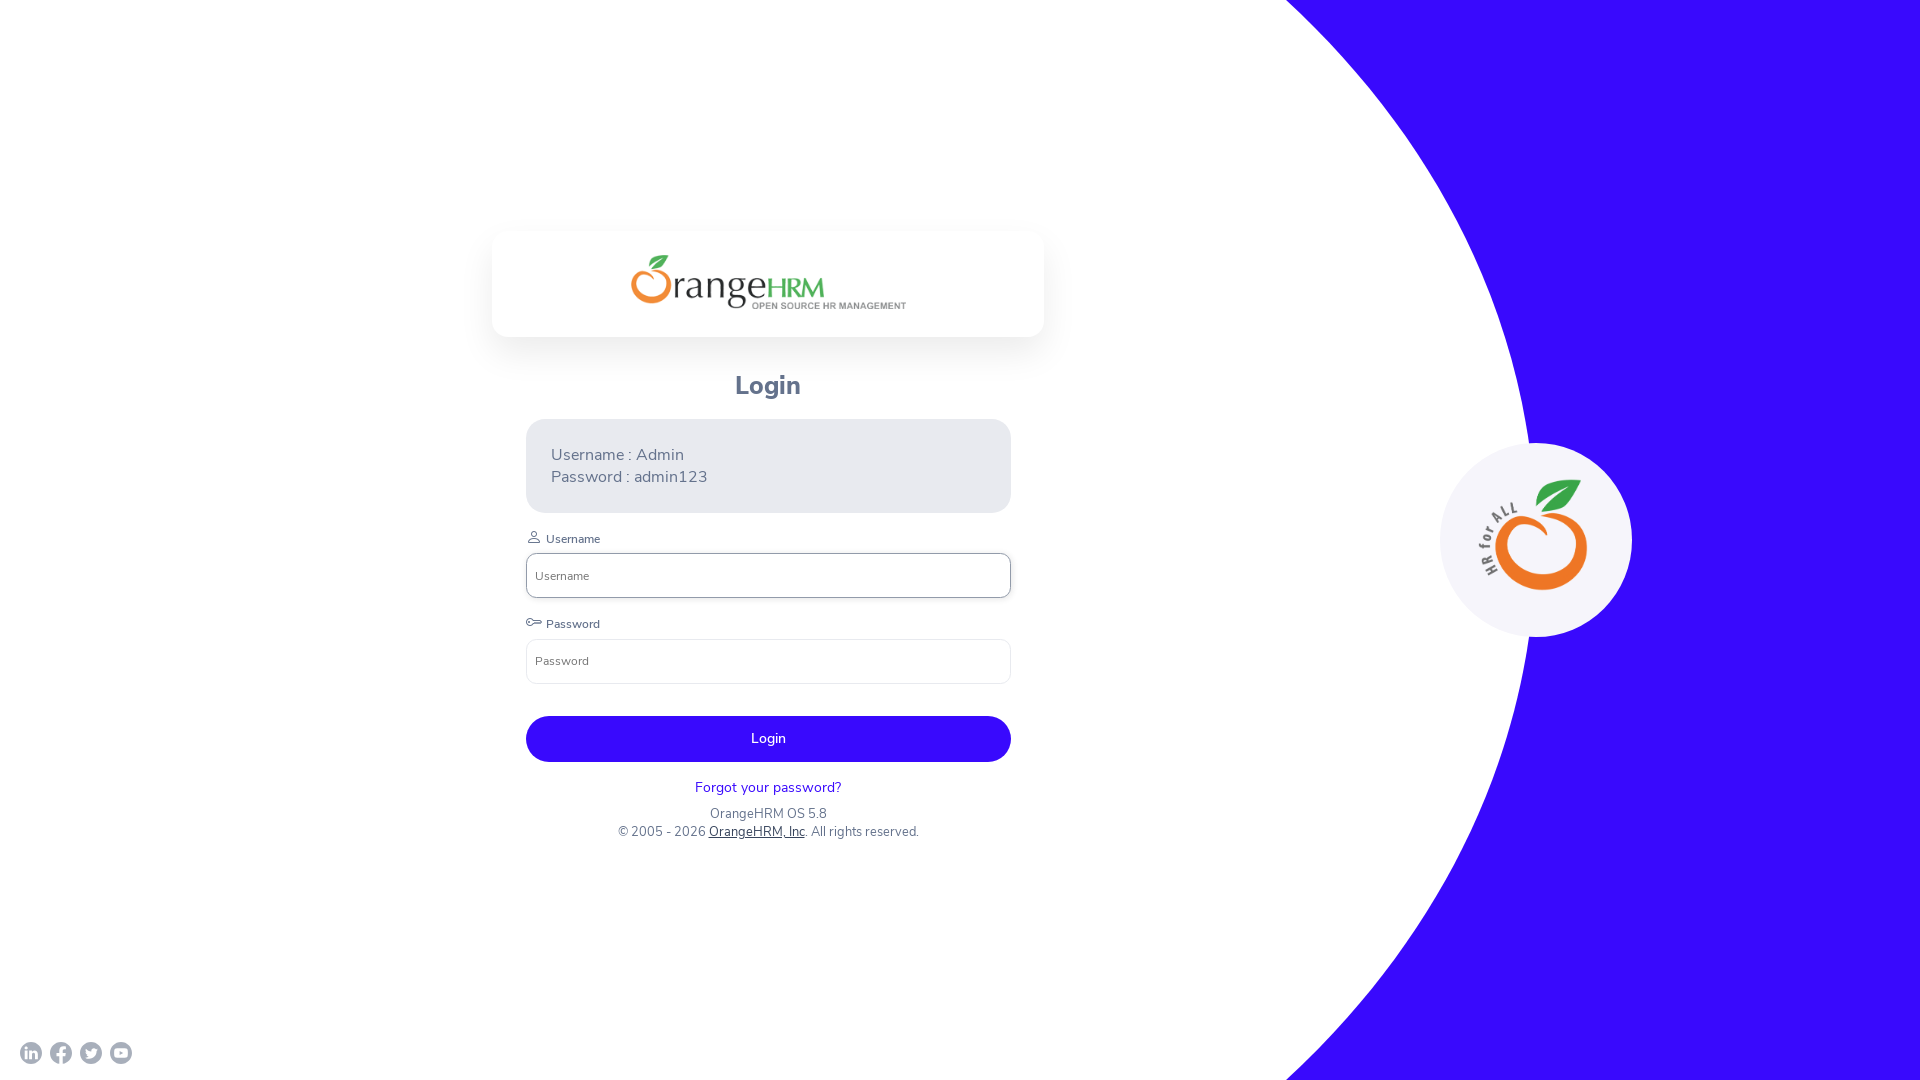

Retrieved page title: 'OrangeHRM'
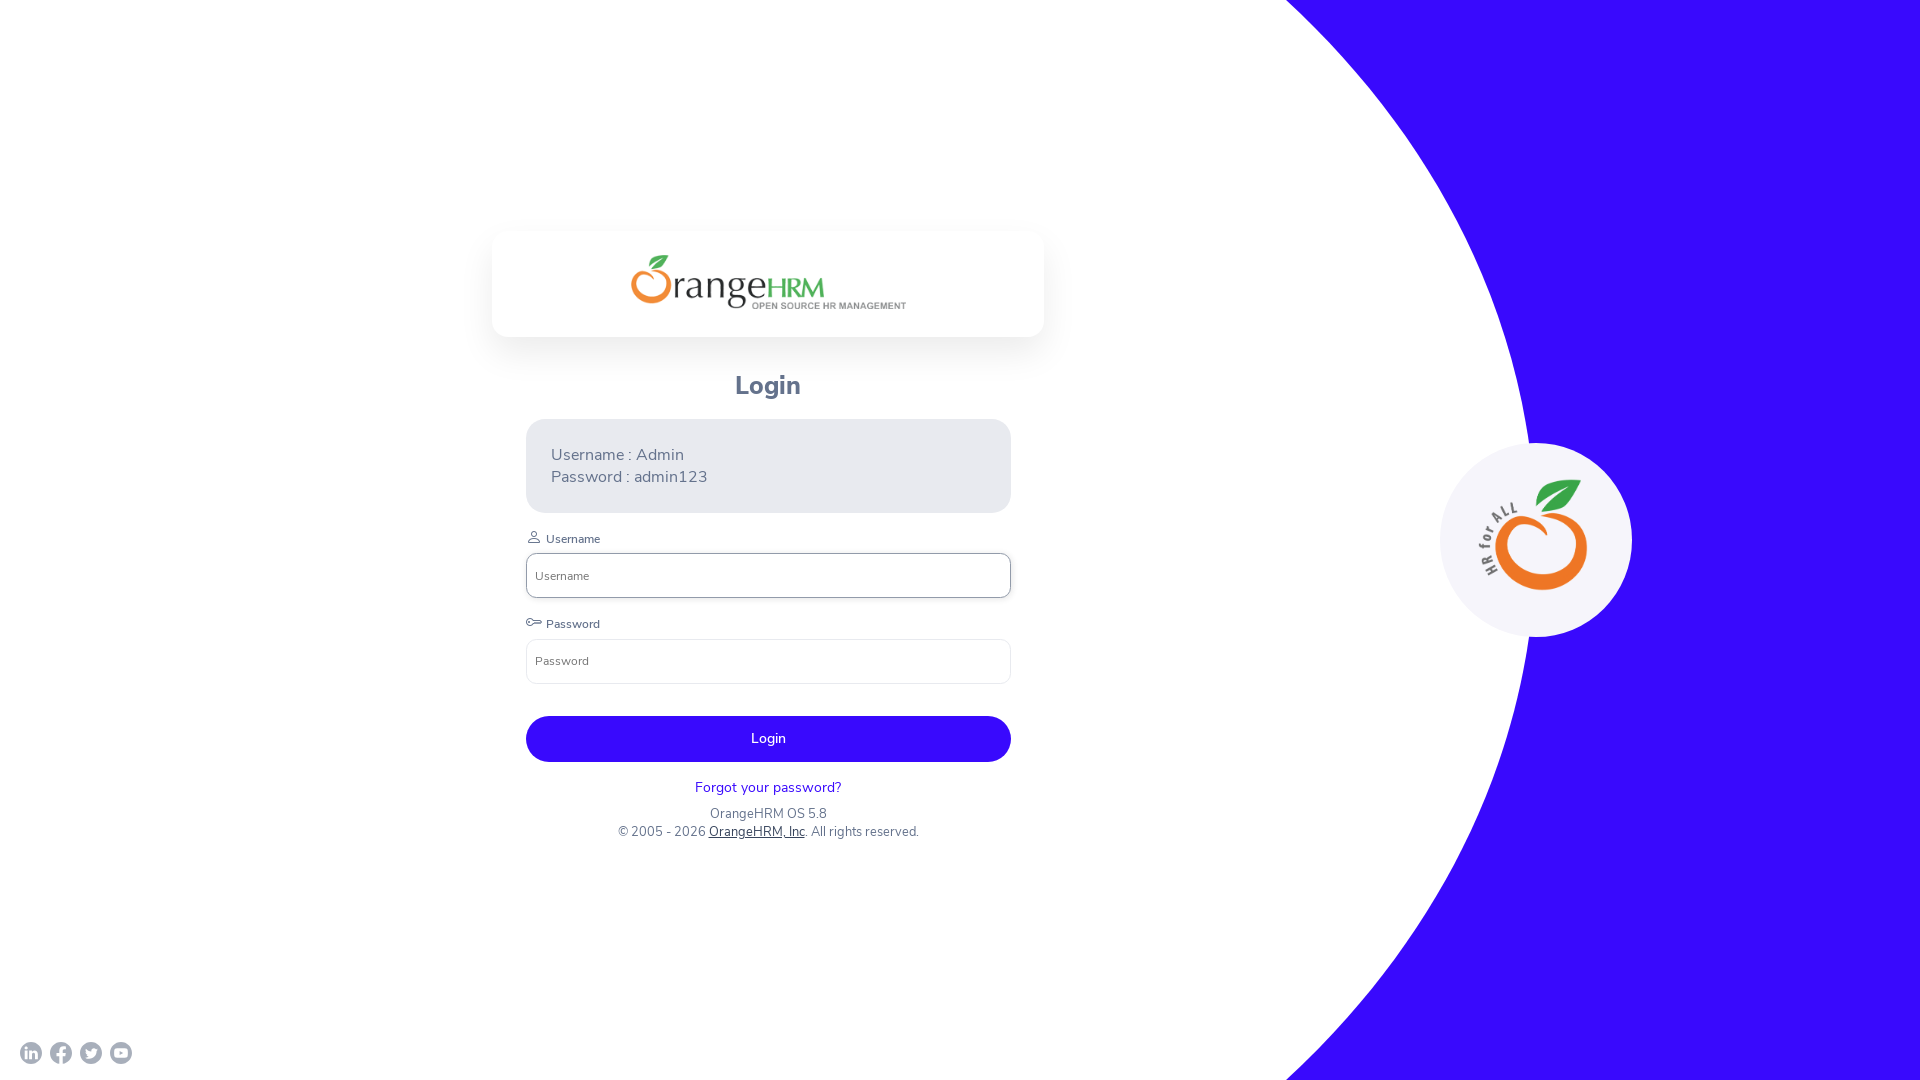

Retrieved page source with length: 14997 characters
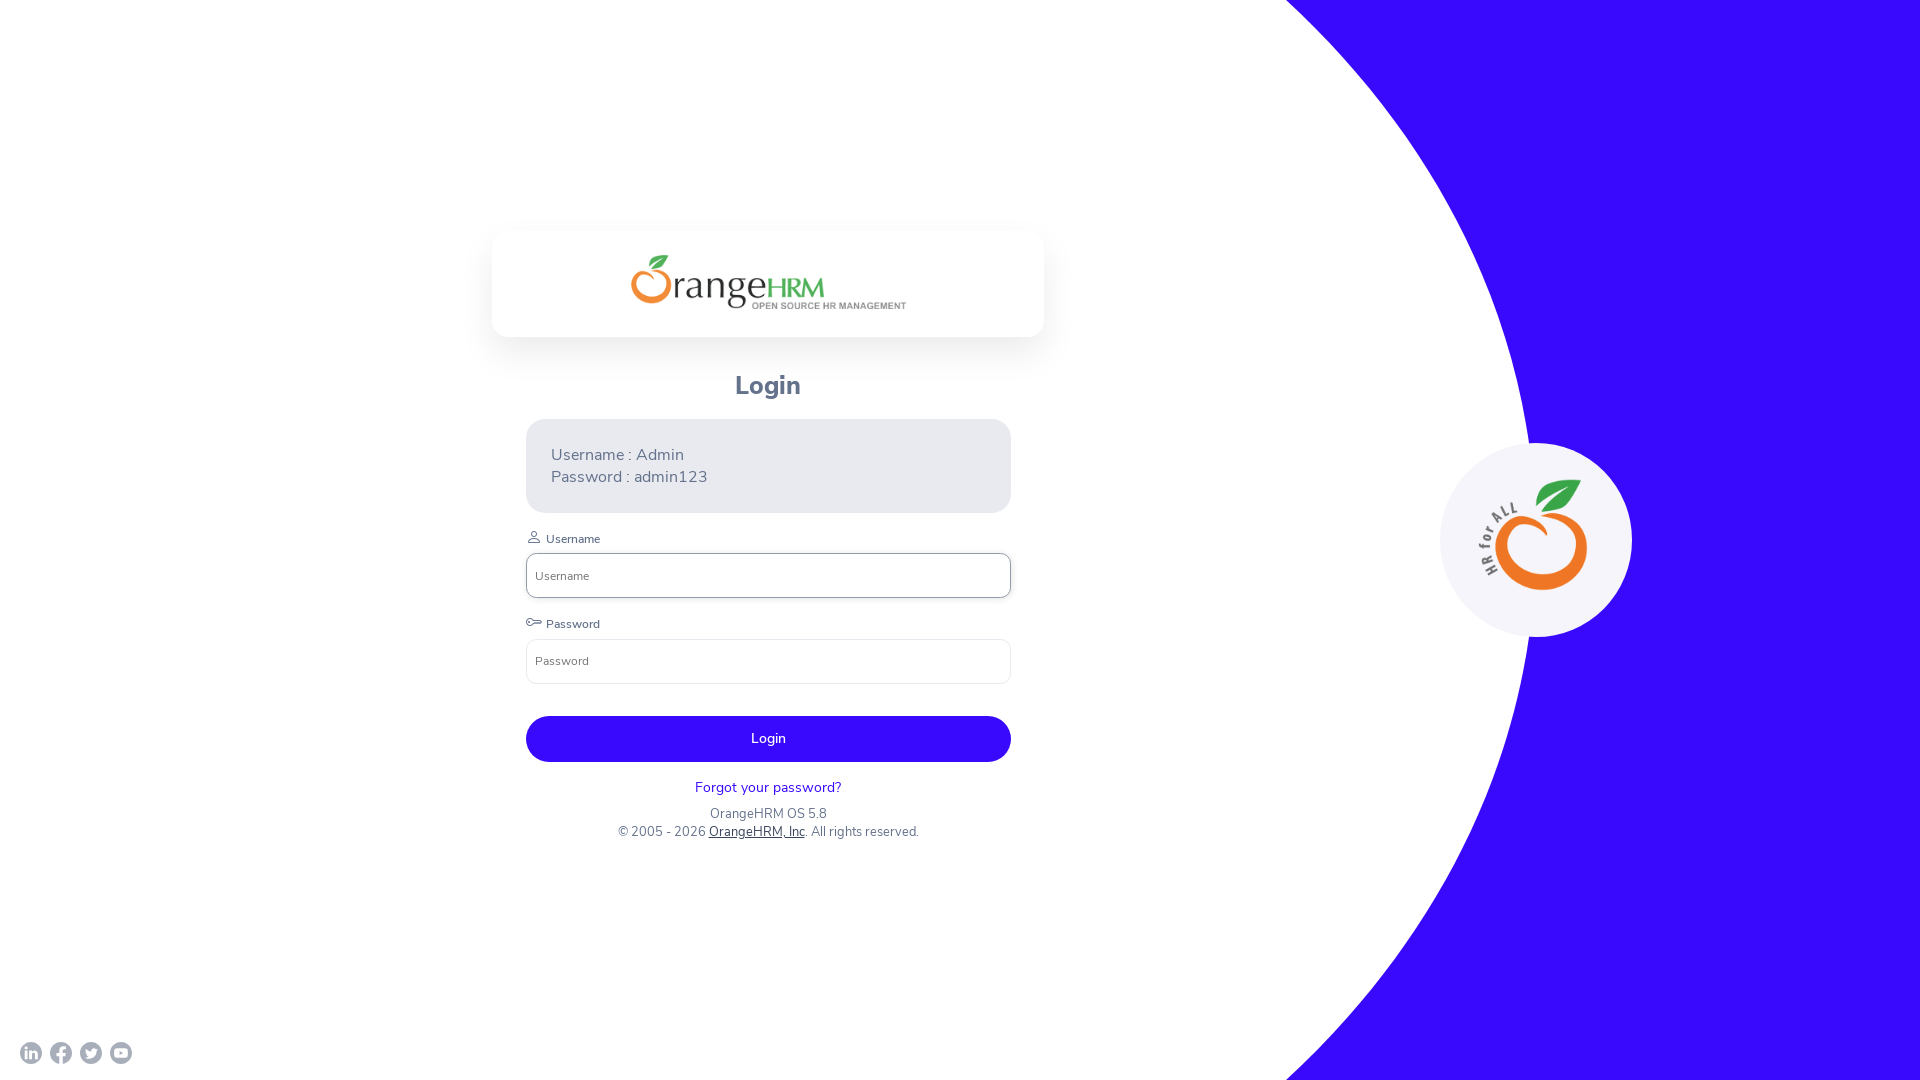

Retrieved current URL: 'https://opensource-demo.orangehrmlive.com/web/index.php/auth/login'
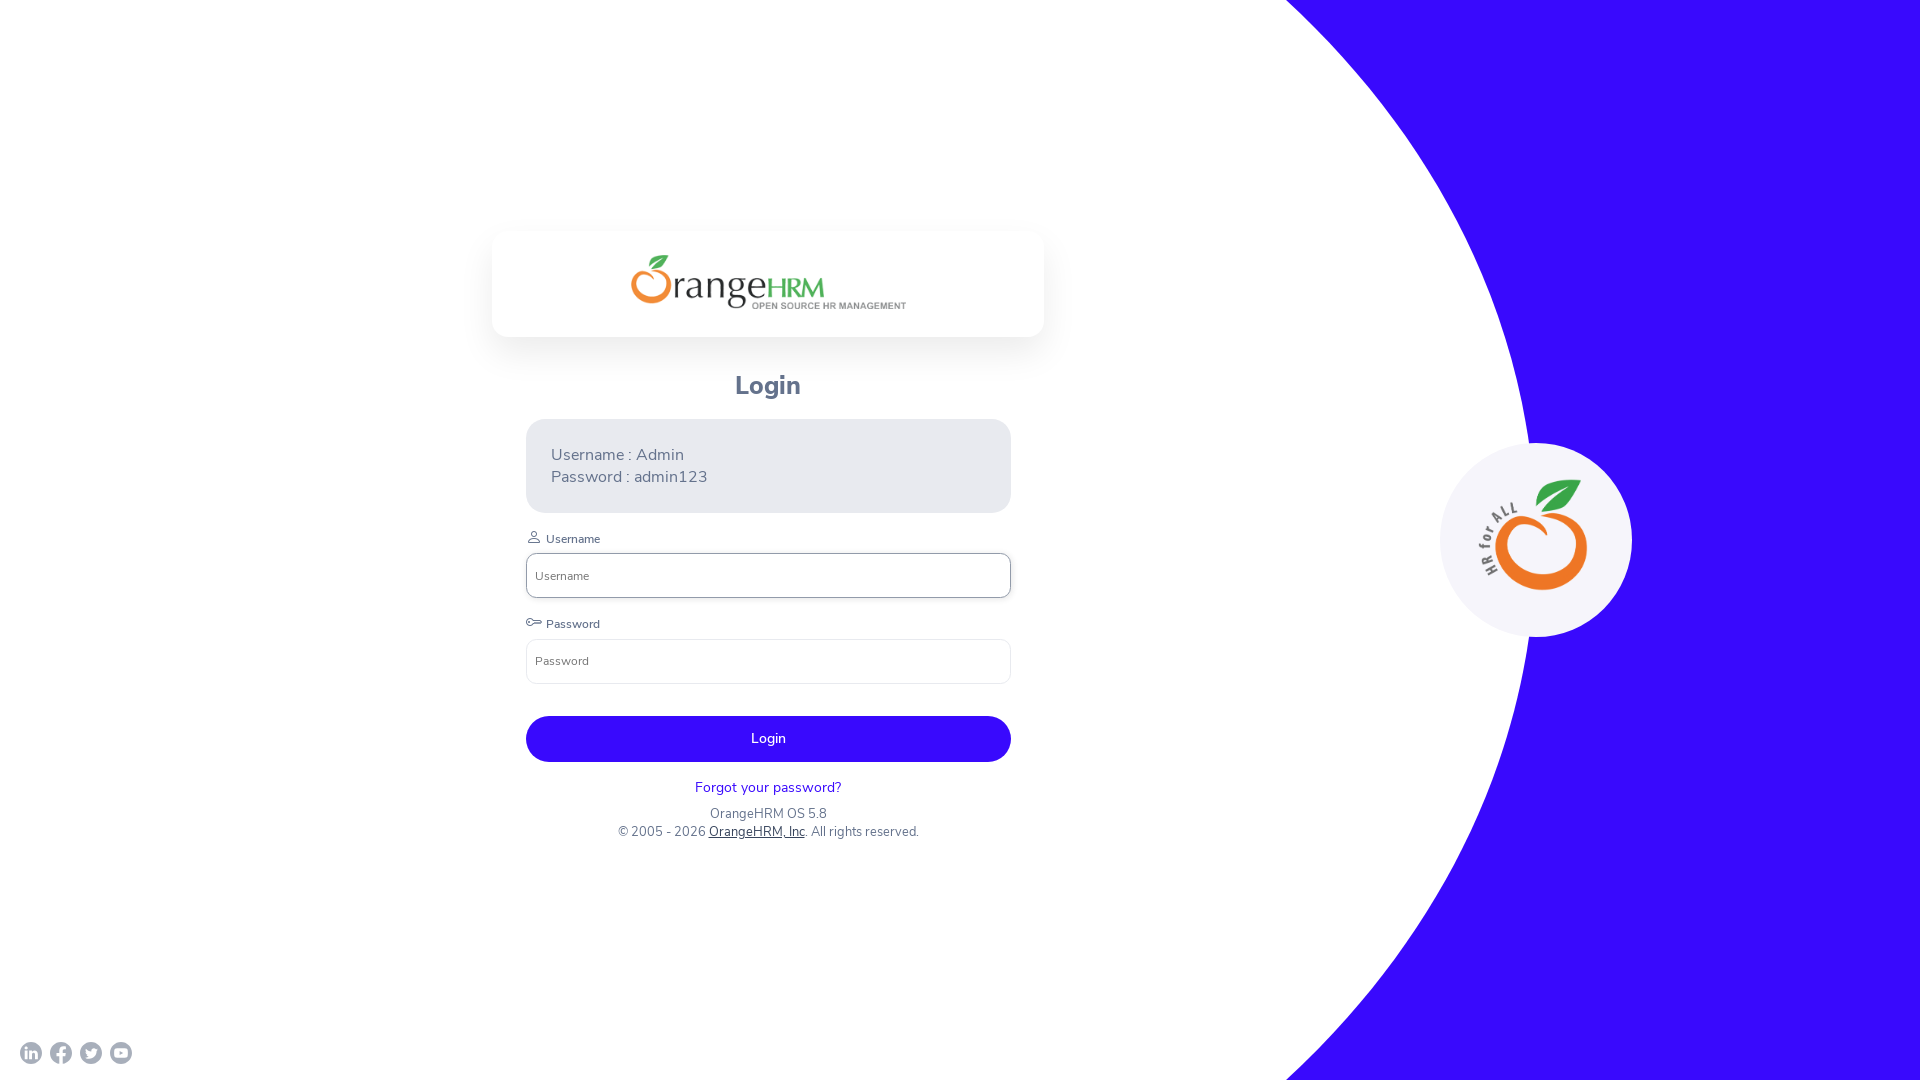

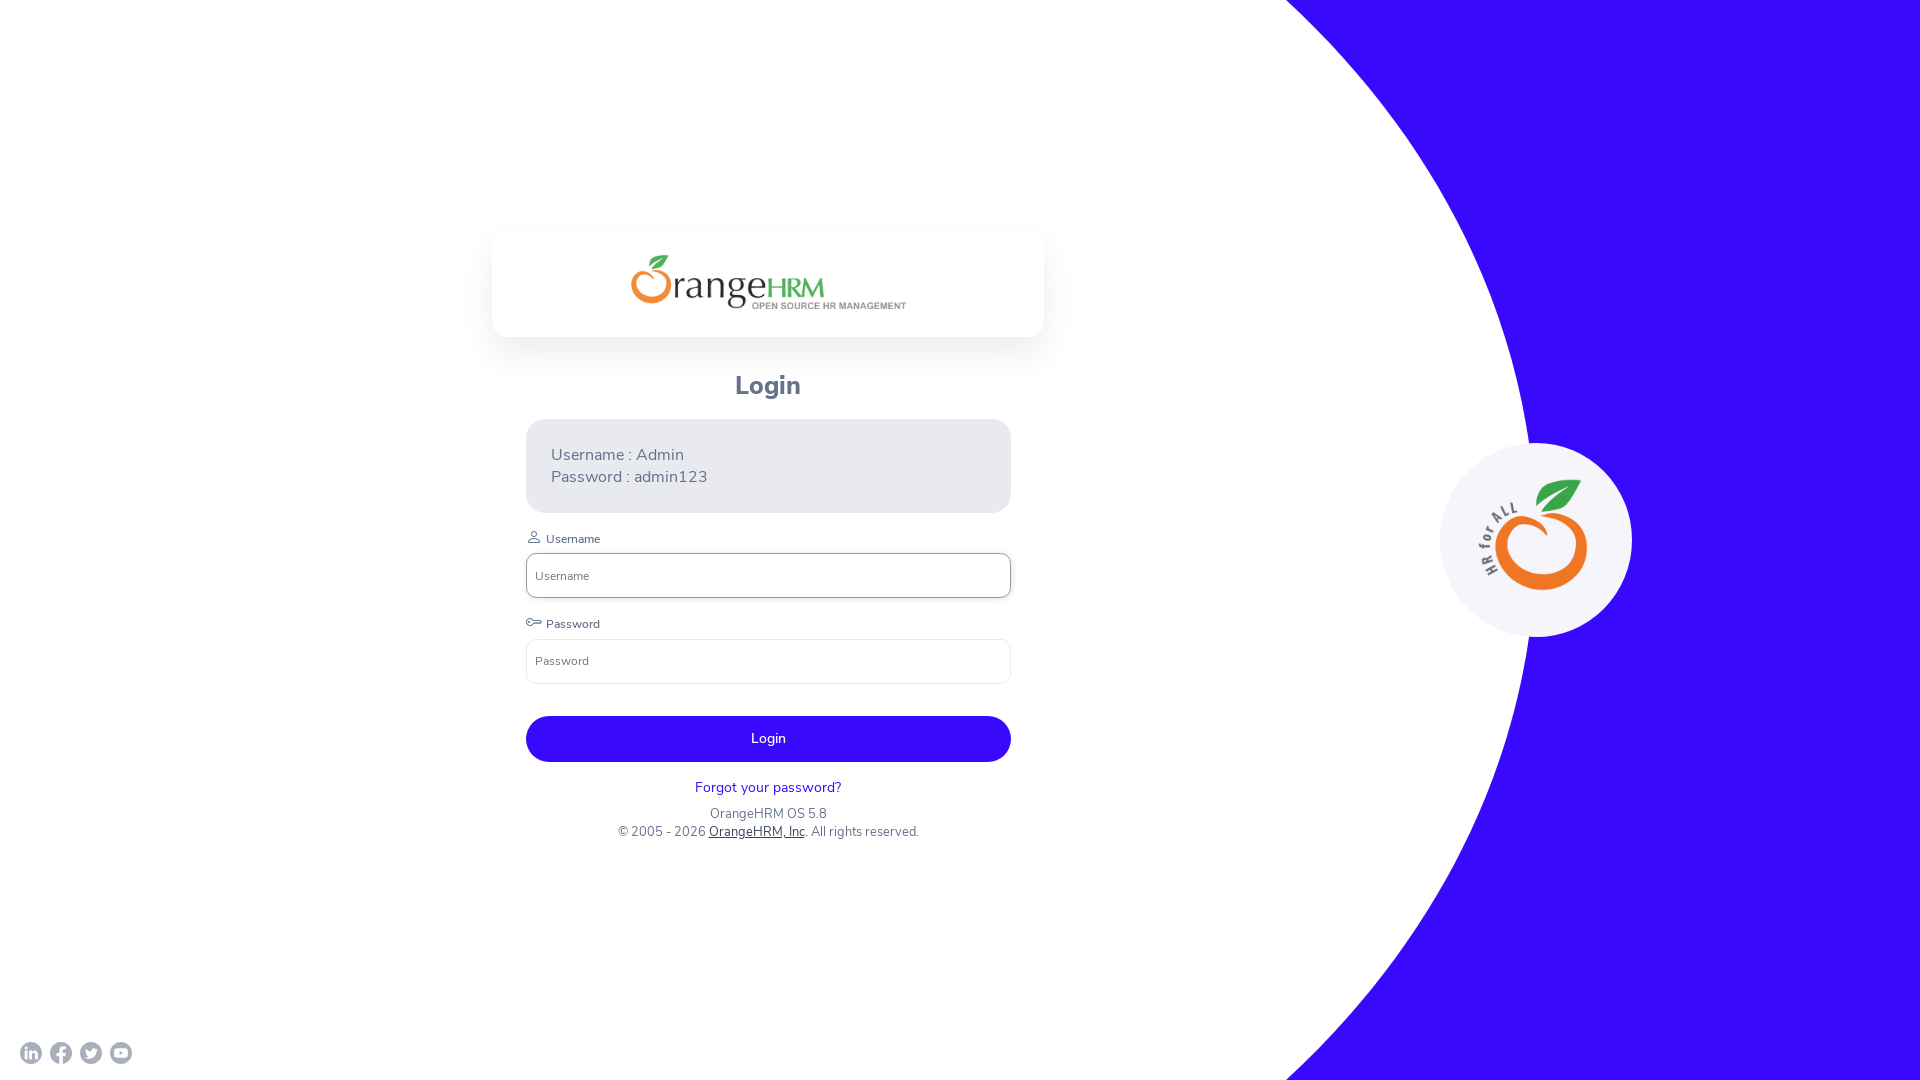